Tests that the DemoBlaze homepage displays the expected description text about performance validation

Starting URL: https://www.demoblaze.com/

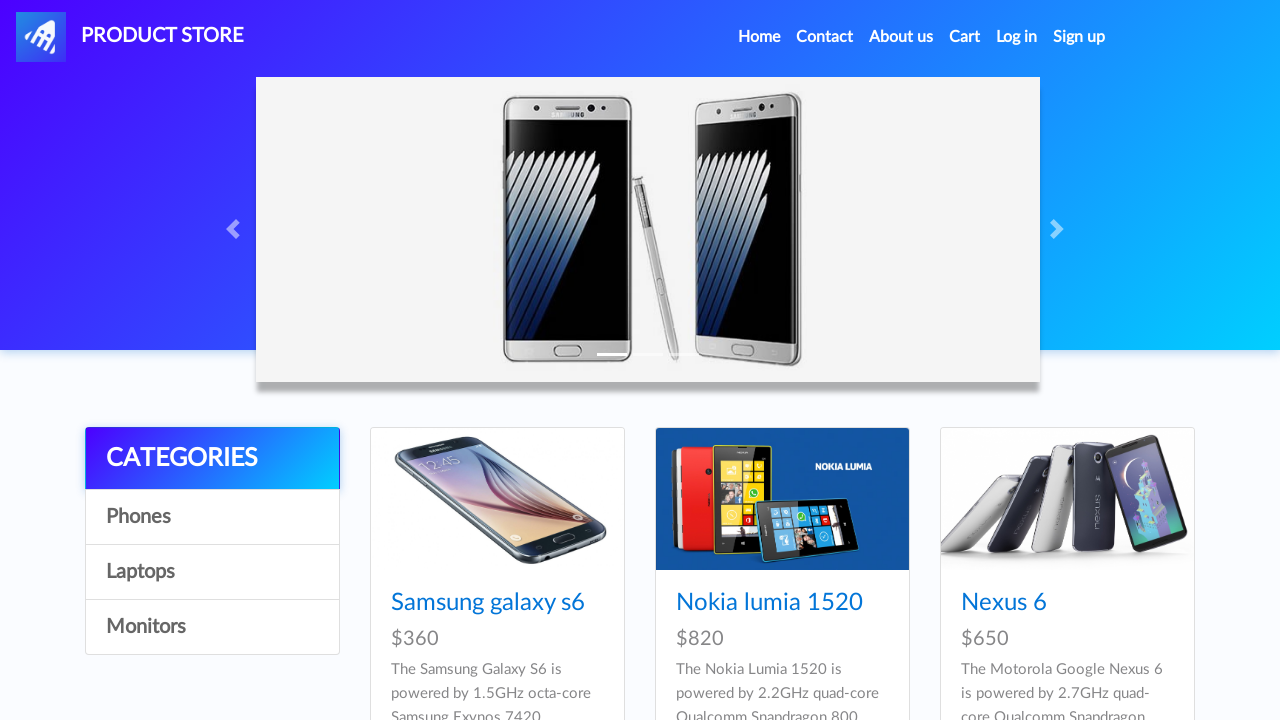

Waited for performance validation description paragraph to load
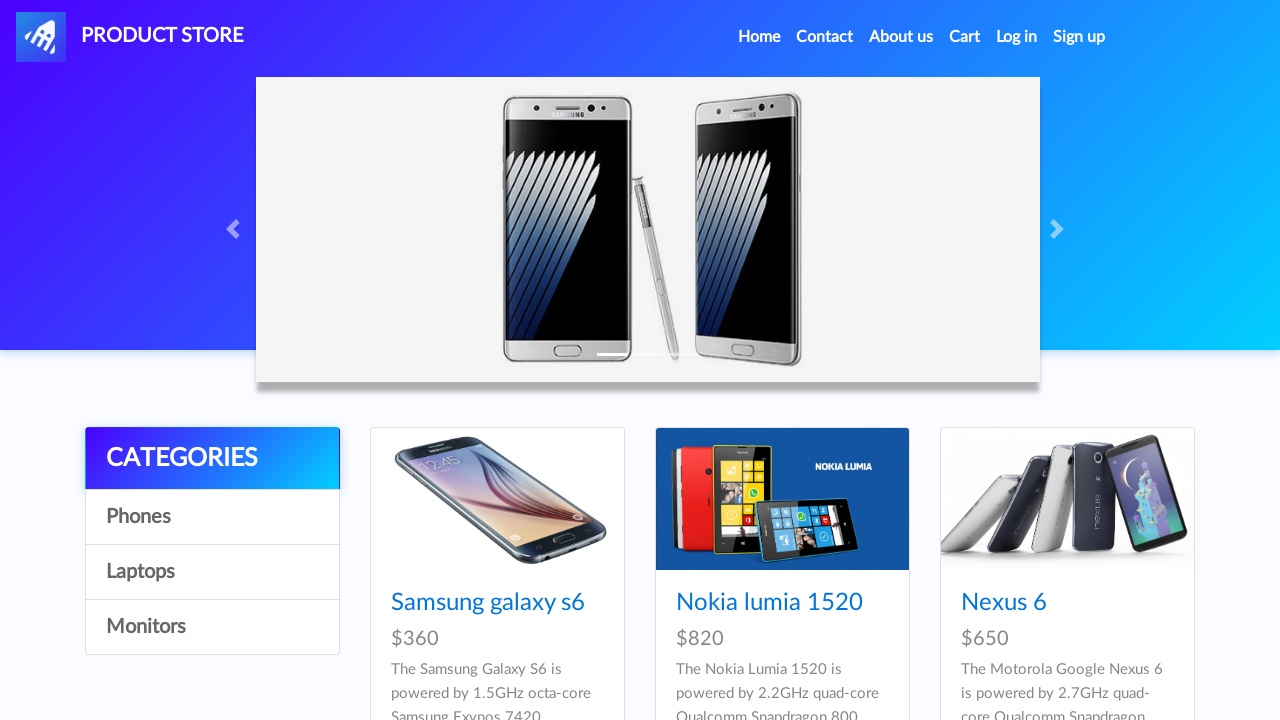

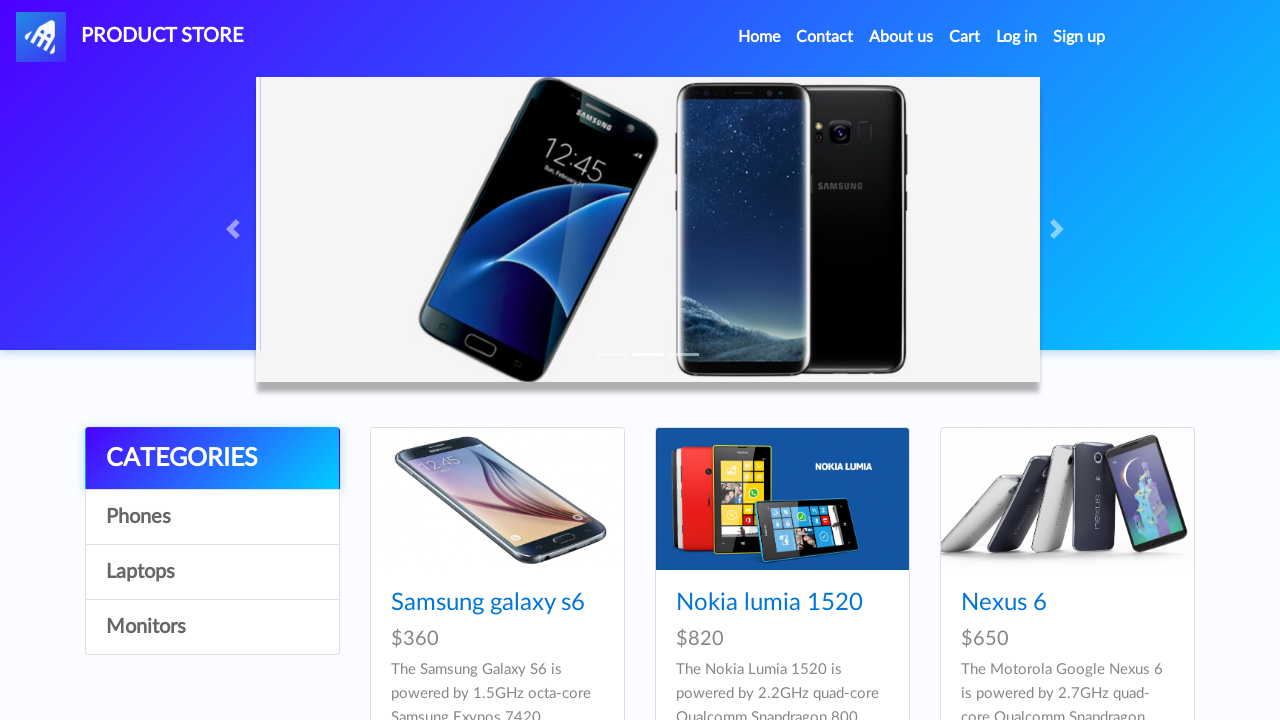